Opens the ImpactGuru homepage and verifies the page loads by checking the title is present

Starting URL: https://www.impactguru.com/

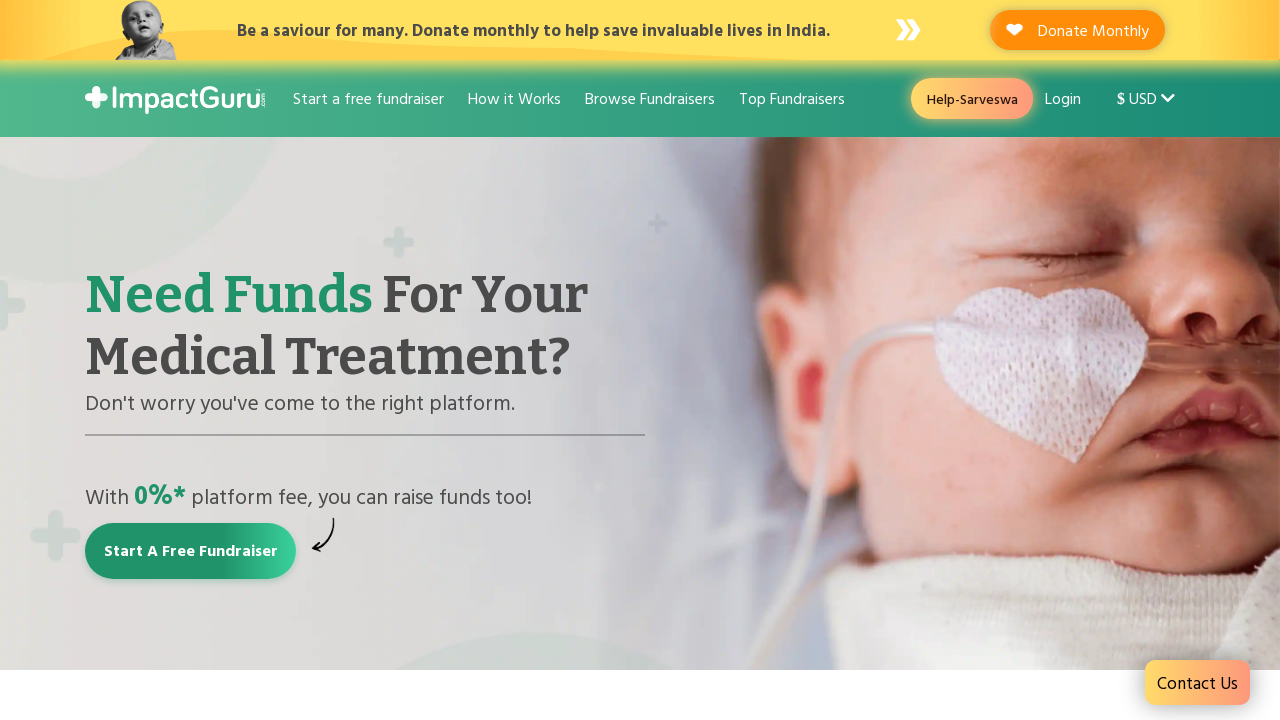

Waited for page to load (domcontentloaded)
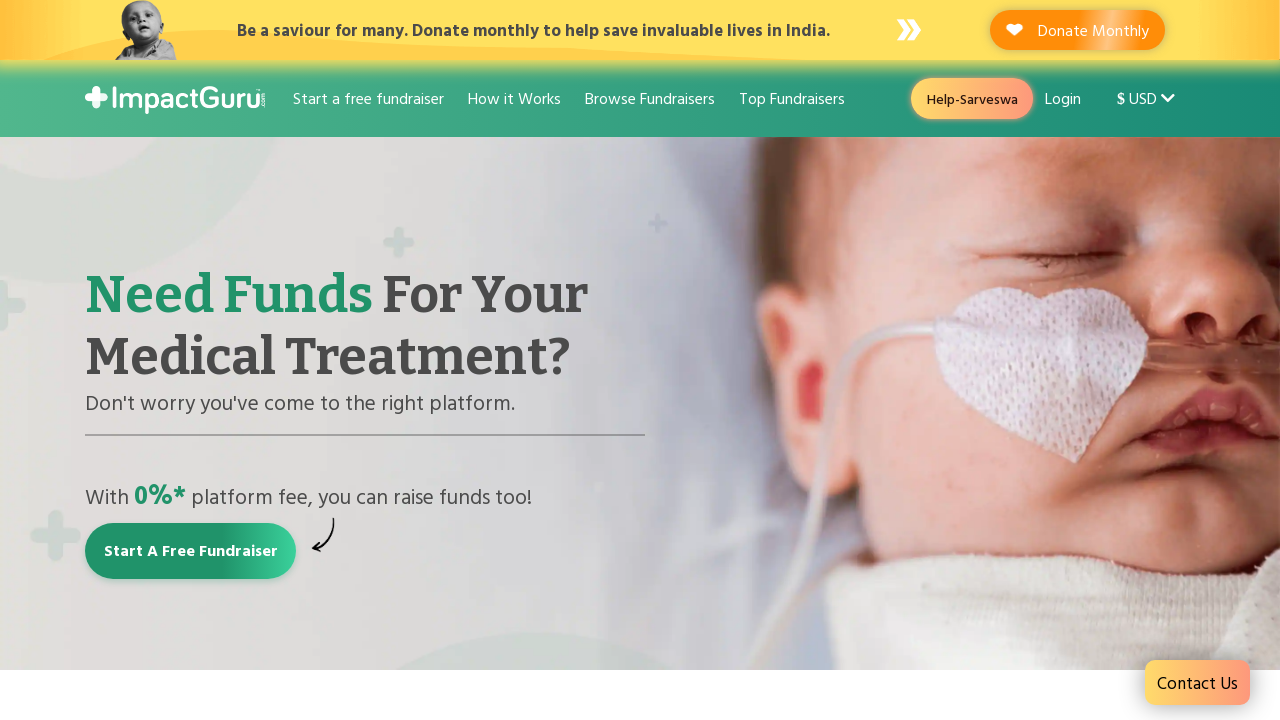

Retrieved page title: Raise money online for medical treatment: Crowdfunding India
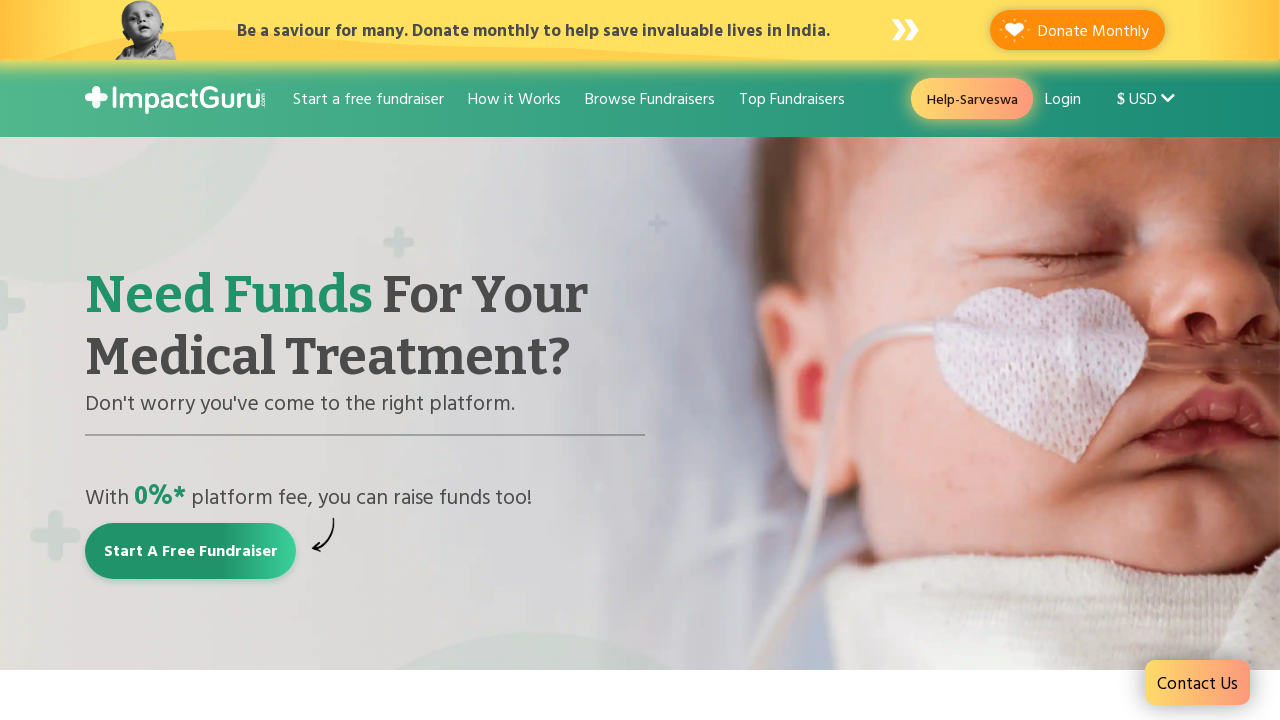

Verified page title is not empty
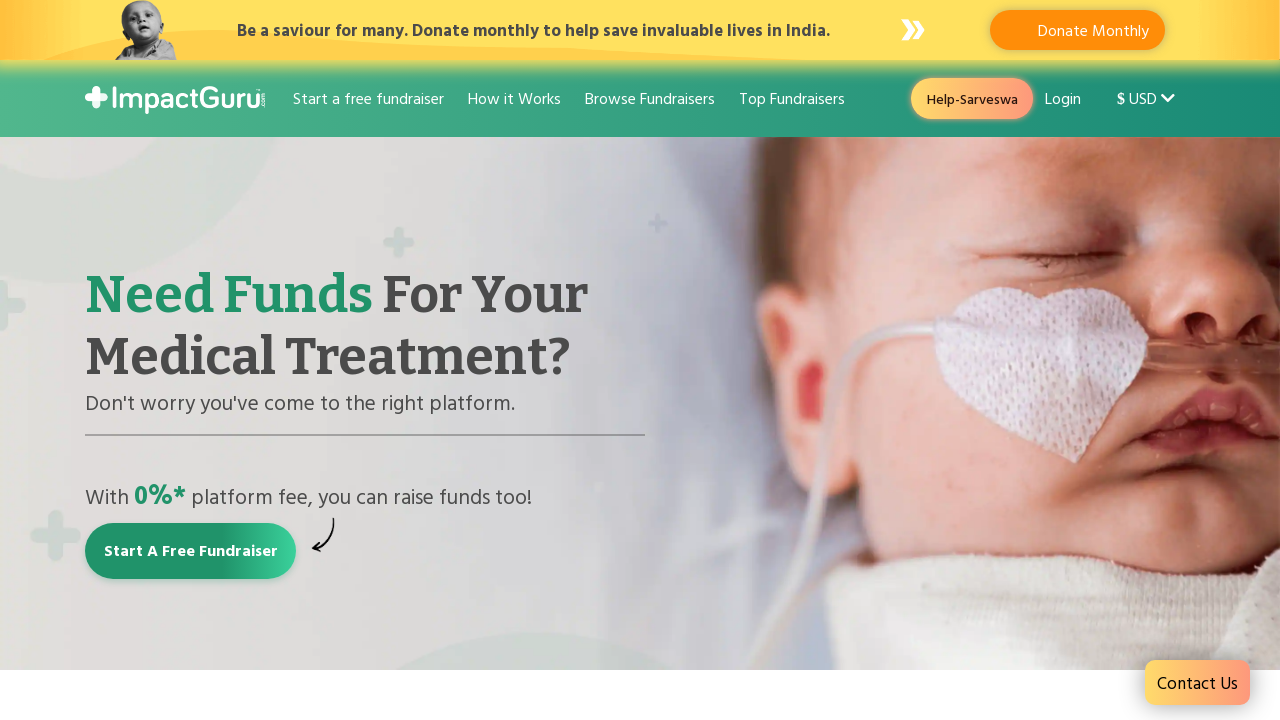

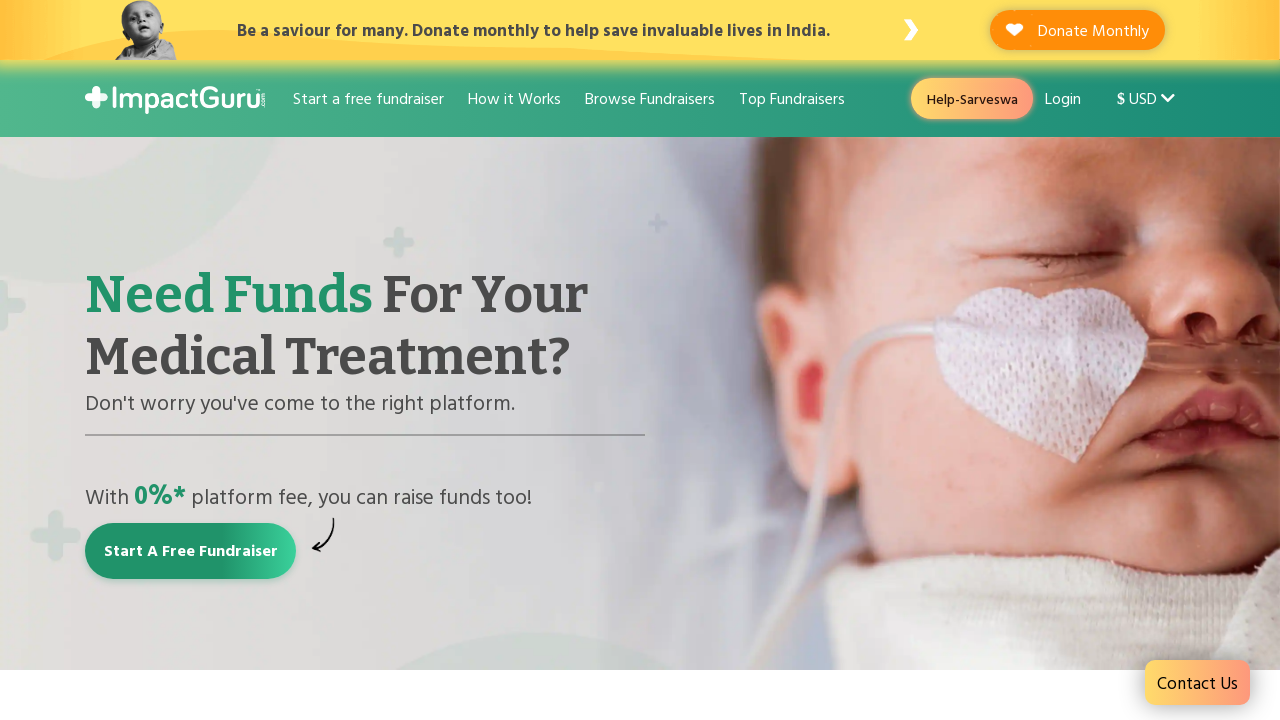